Tests the password reset functionality by navigating to login page, clicking reset password link, entering an email address, and submitting the reset request

Starting URL: https://www.tunisianet.com.tn/connexion?back=my-account

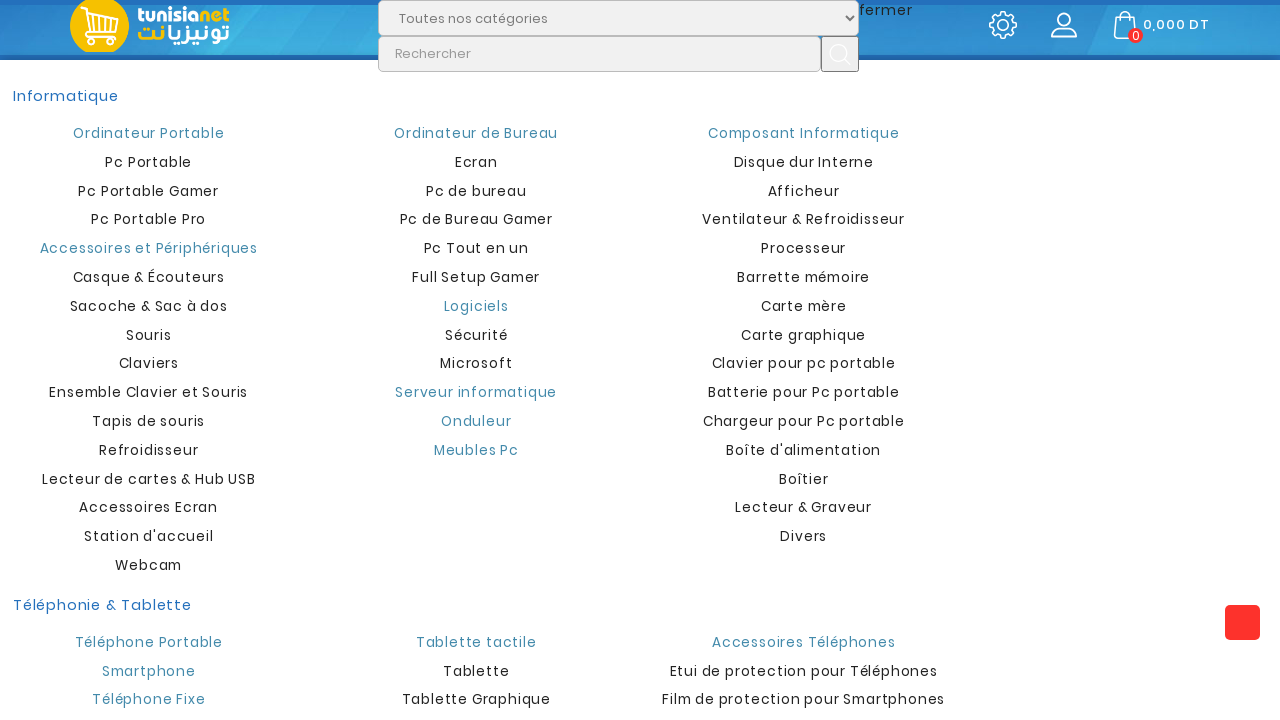

Clicked reset password link on login form at (640, 361) on xpath=//*[@id='login-form']/section/div[3]/a
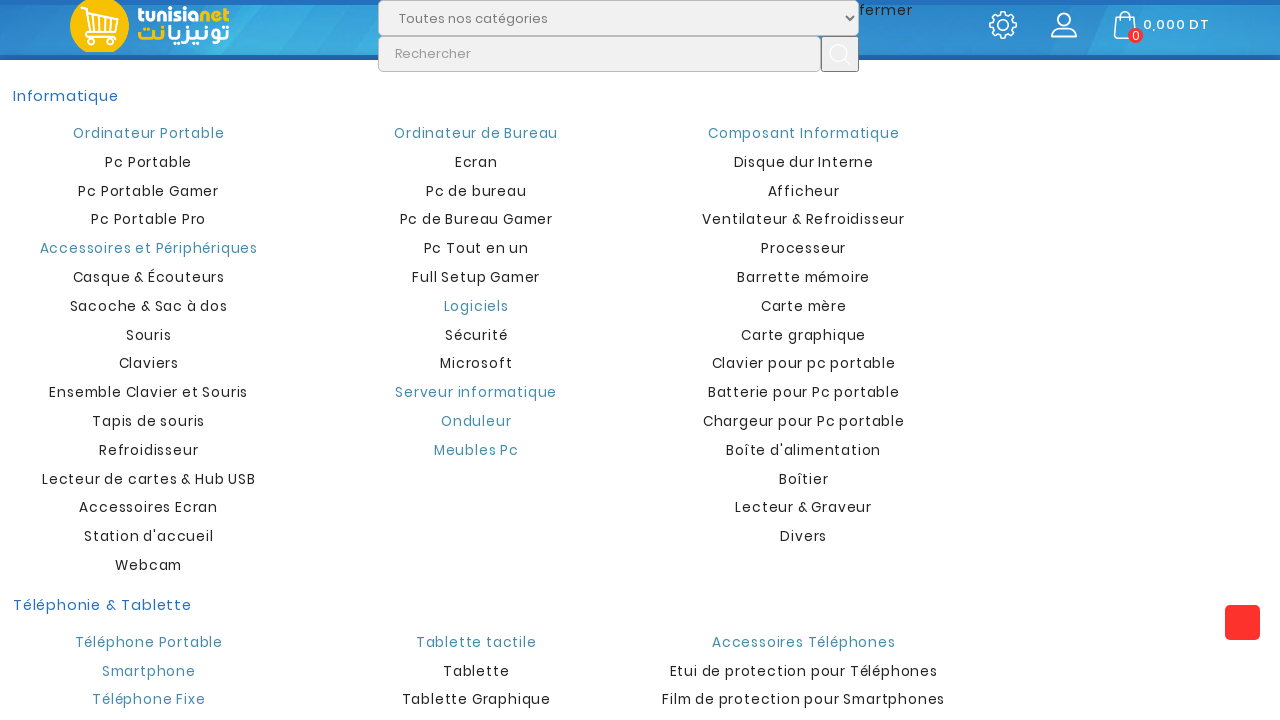

Entered email address 'testuser247@example.com' for password reset on input[name='email']
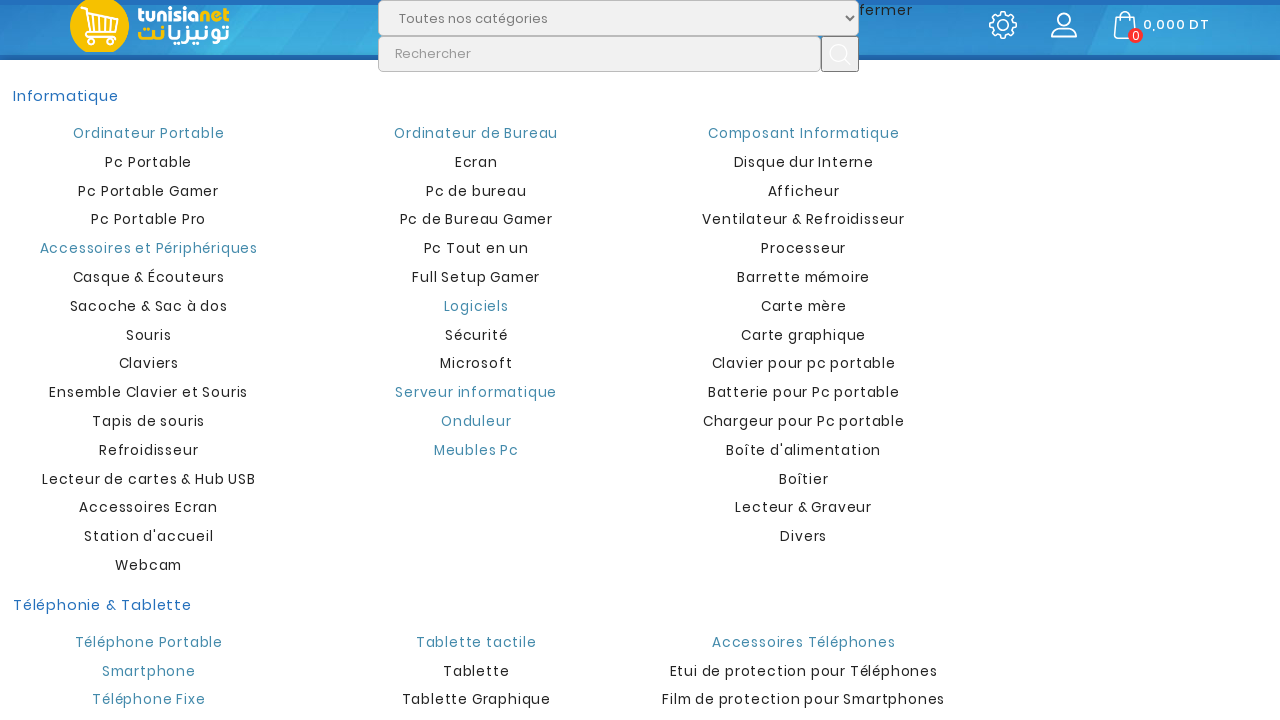

Clicked reset button to submit password reset request at (930, 701) on xpath=//*[@id='content']/form/section/div/button[1]
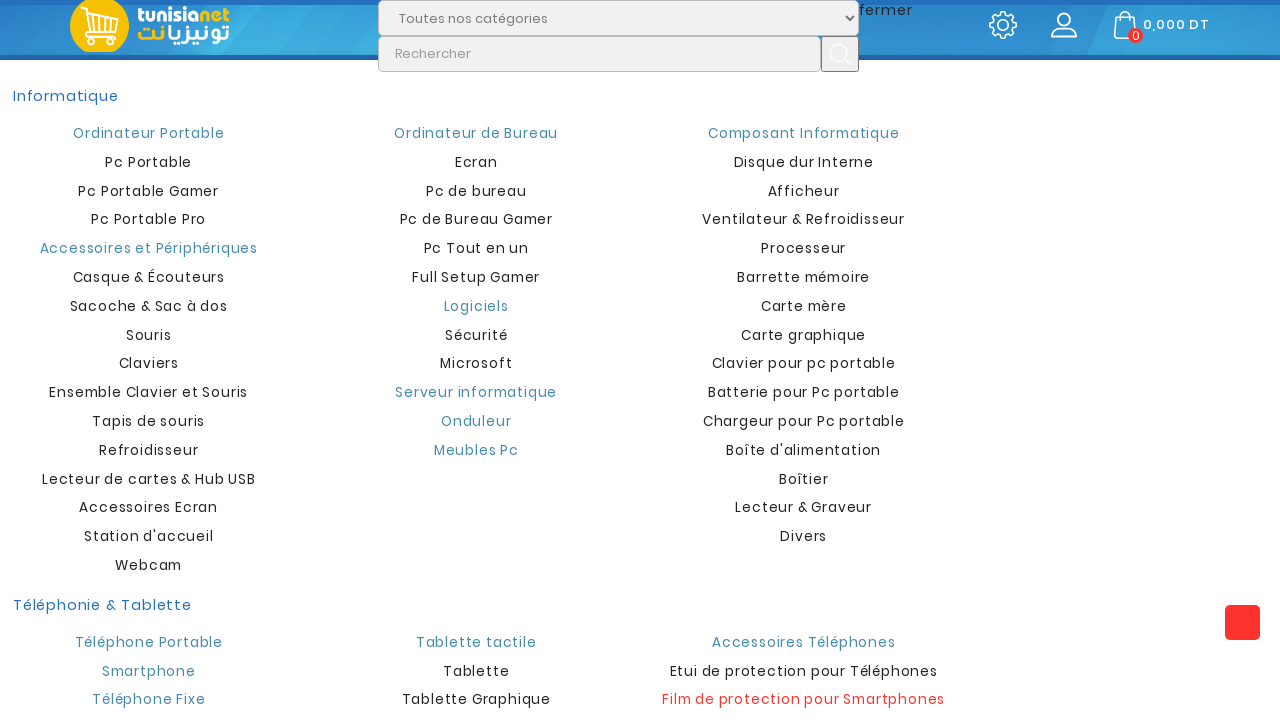

Password reset success message appeared
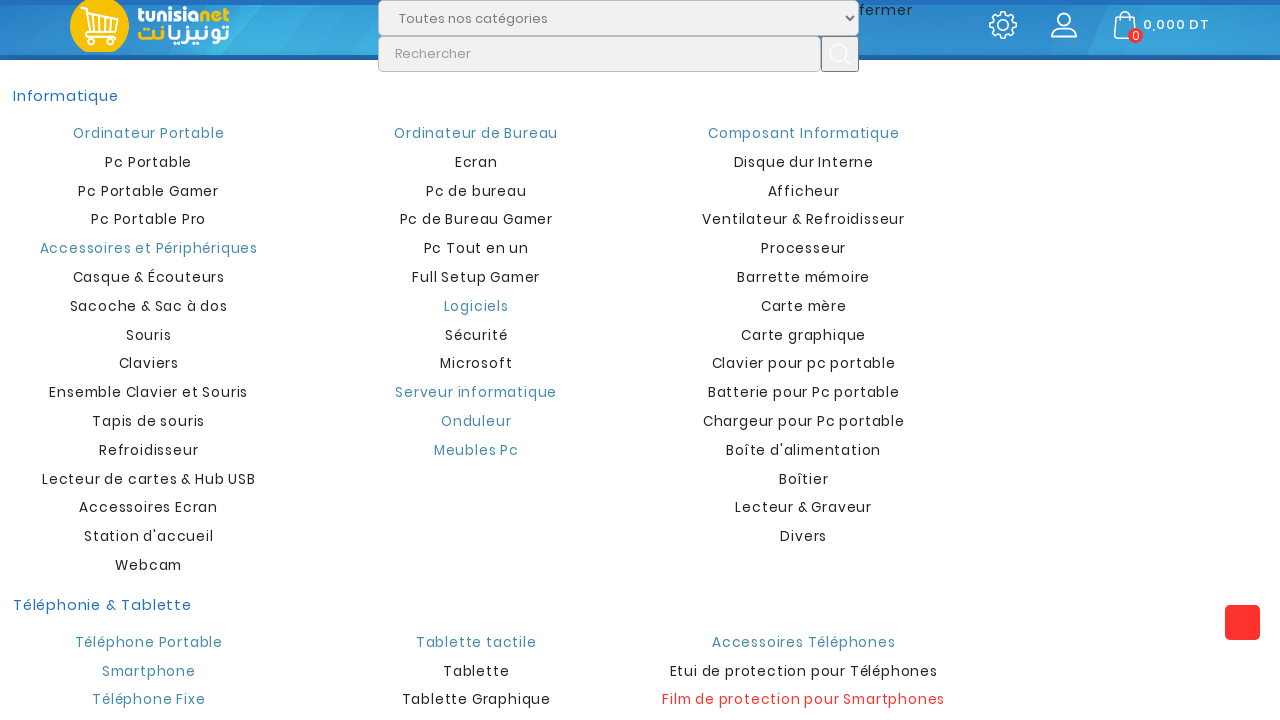

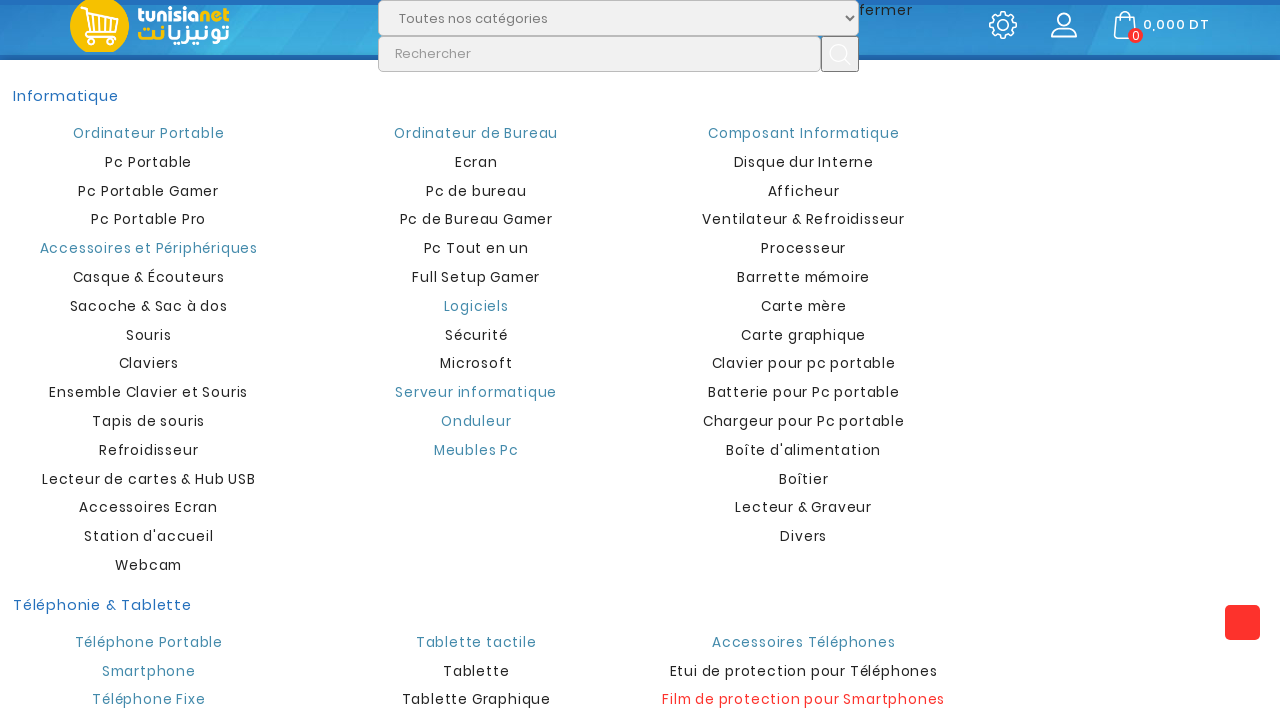